Tests the contact form on the Blonde Site by filling in name, email, subject, and message fields, then submitting the form

Starting URL: https://lennertamas.github.io/blondesite/contact/

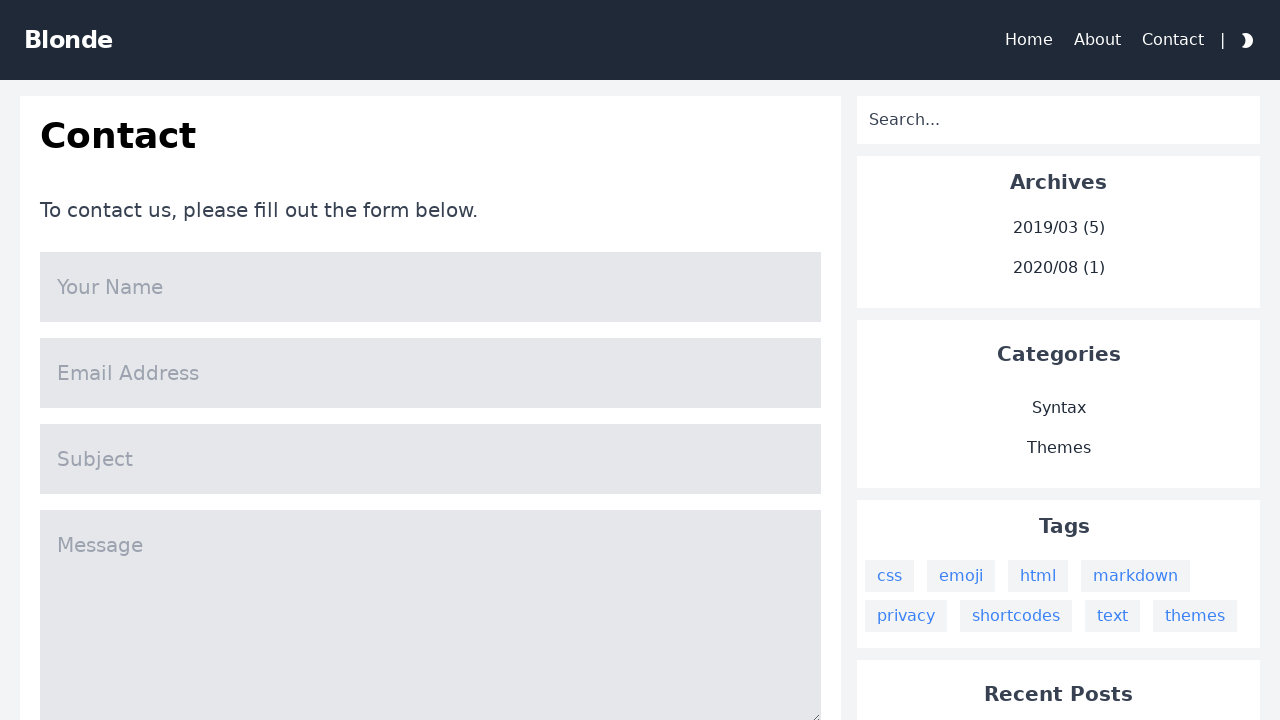

Waited for page to load (networkidle)
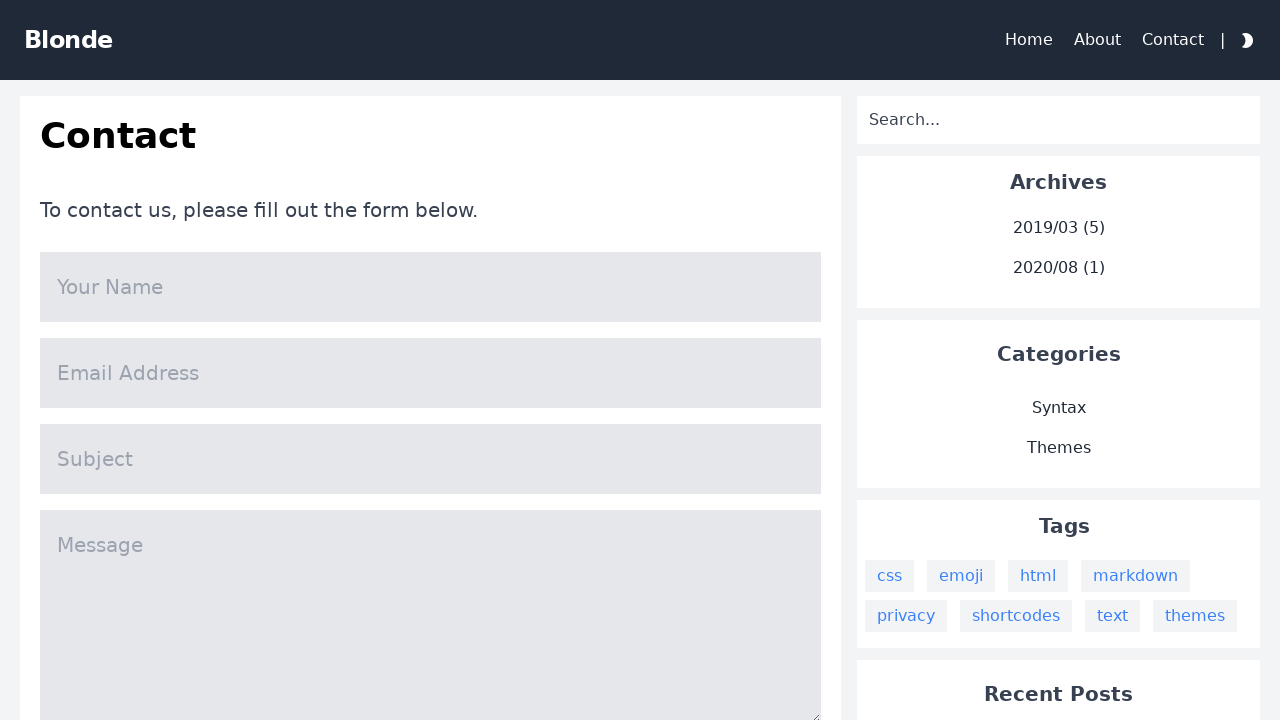

Filled in name field with 'Neville Longbottom' on input[name='name']
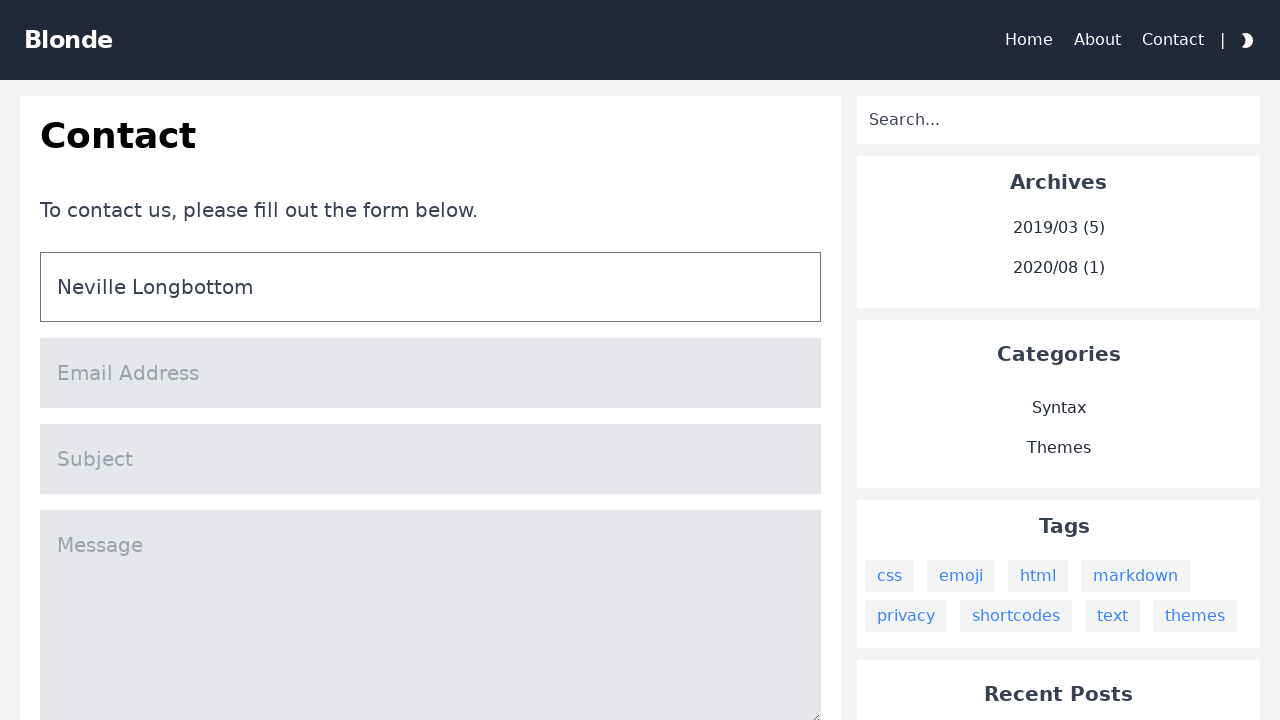

Filled in email field with 'nevillelongbottom@roxfort.com' on input[name='mail']
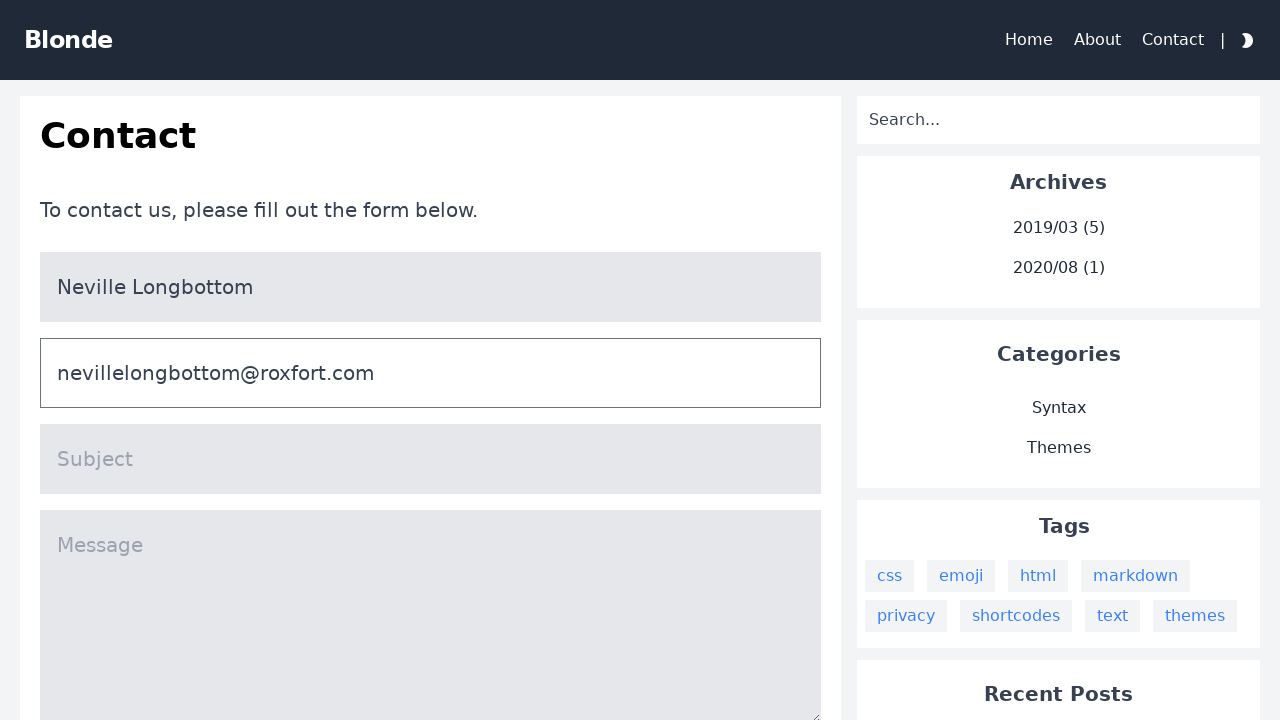

Filled in subject field with 'I forgot when I take the exam' on input[name='title']
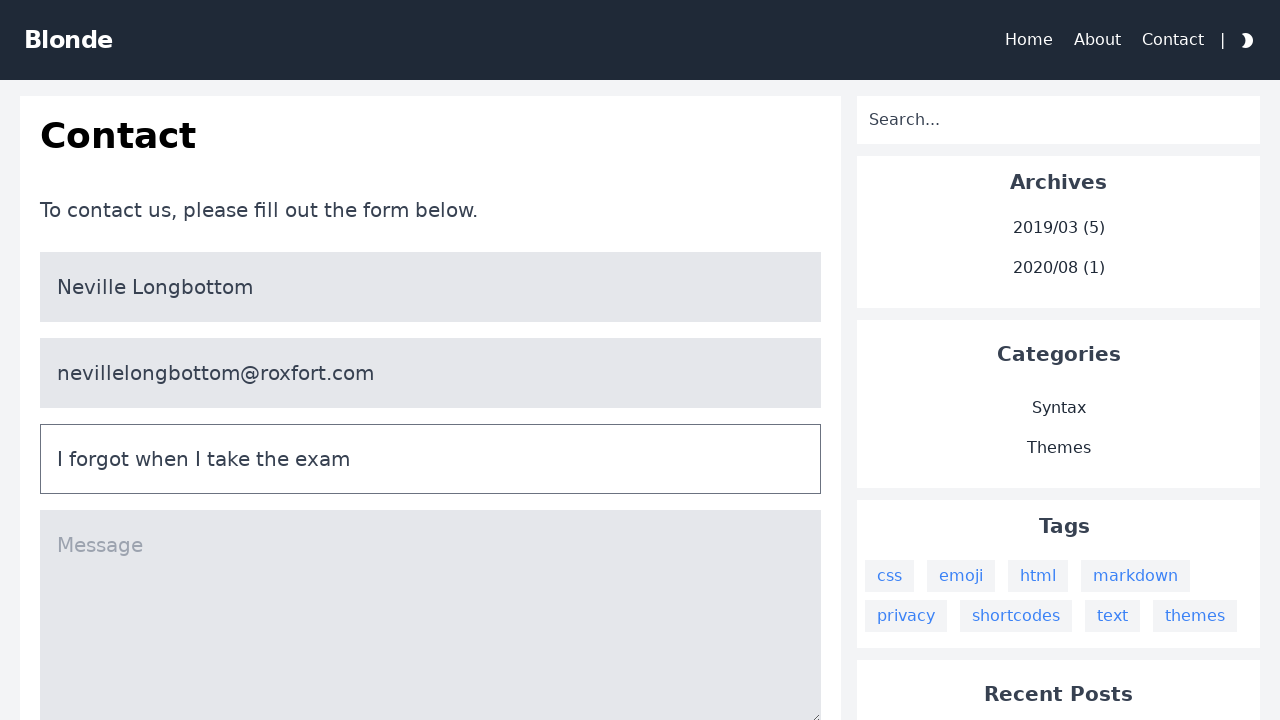

Filled in message field with herbology exam inquiry on textarea[name='message']
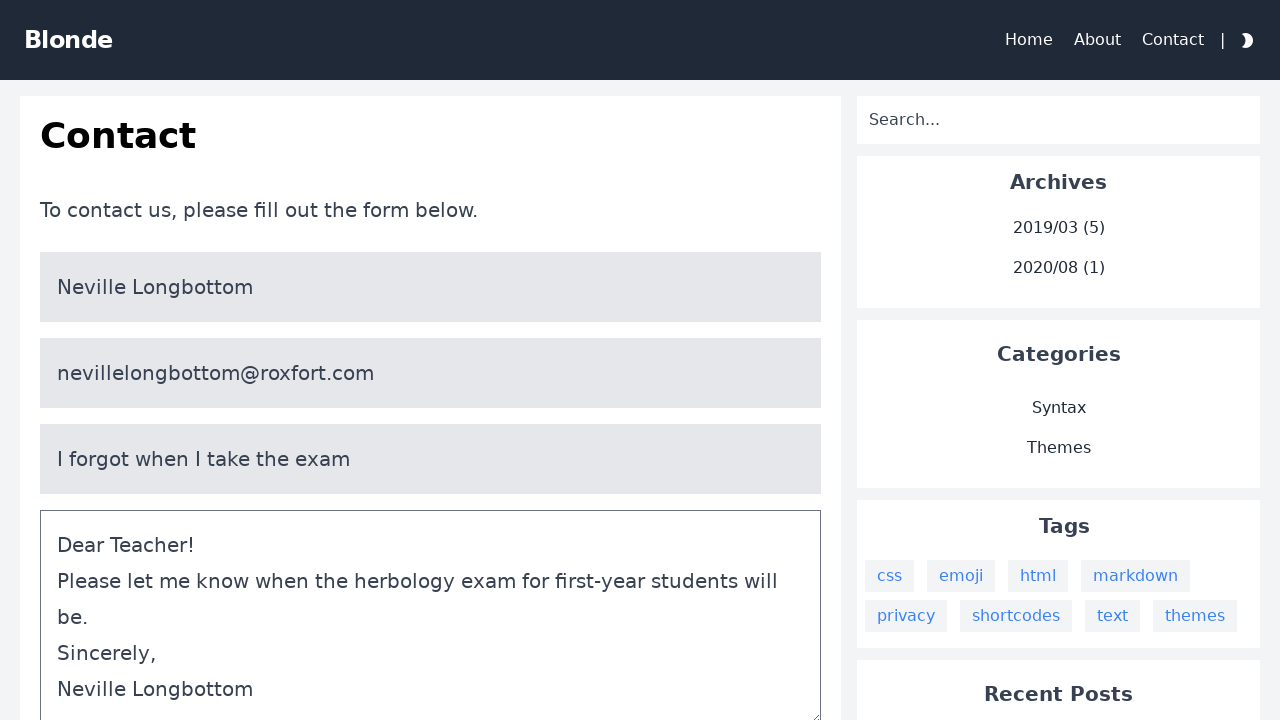

Clicked submit button to send contact form at (431, 360) on #content > div > div > div.bg-white.col-span-3.lg\:col-span-2.p-5.dark\:bg-warmg
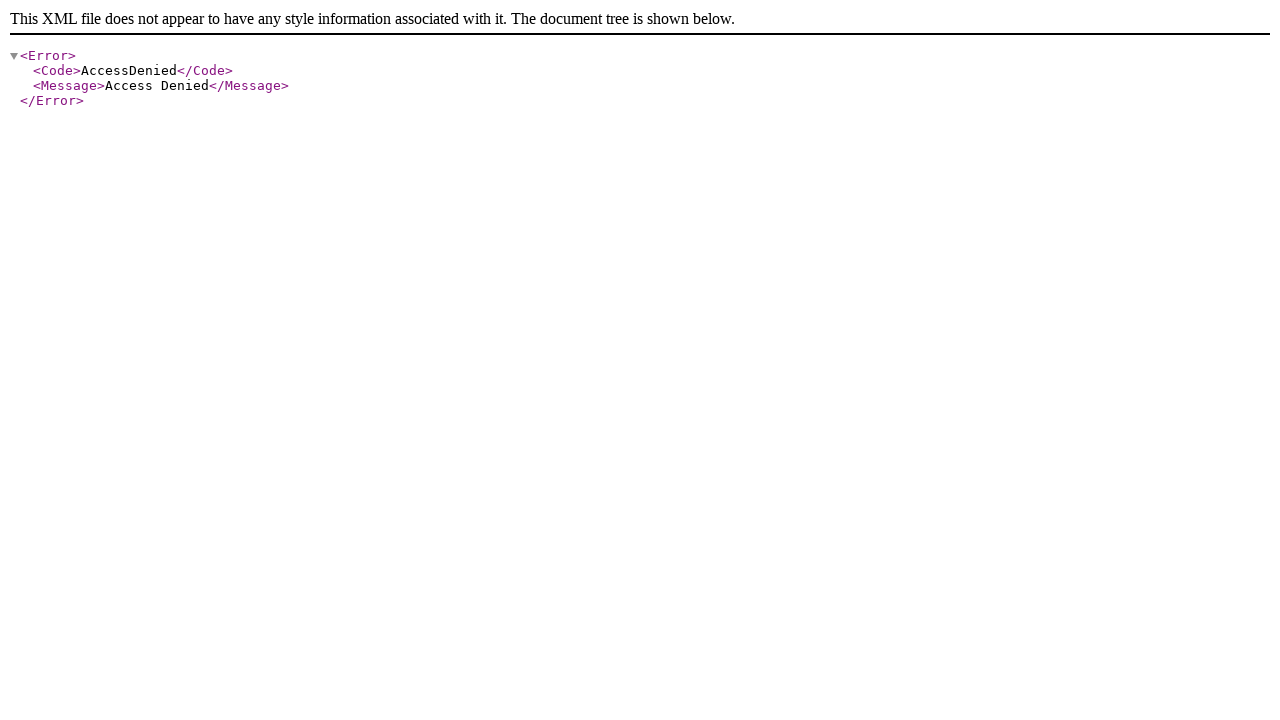

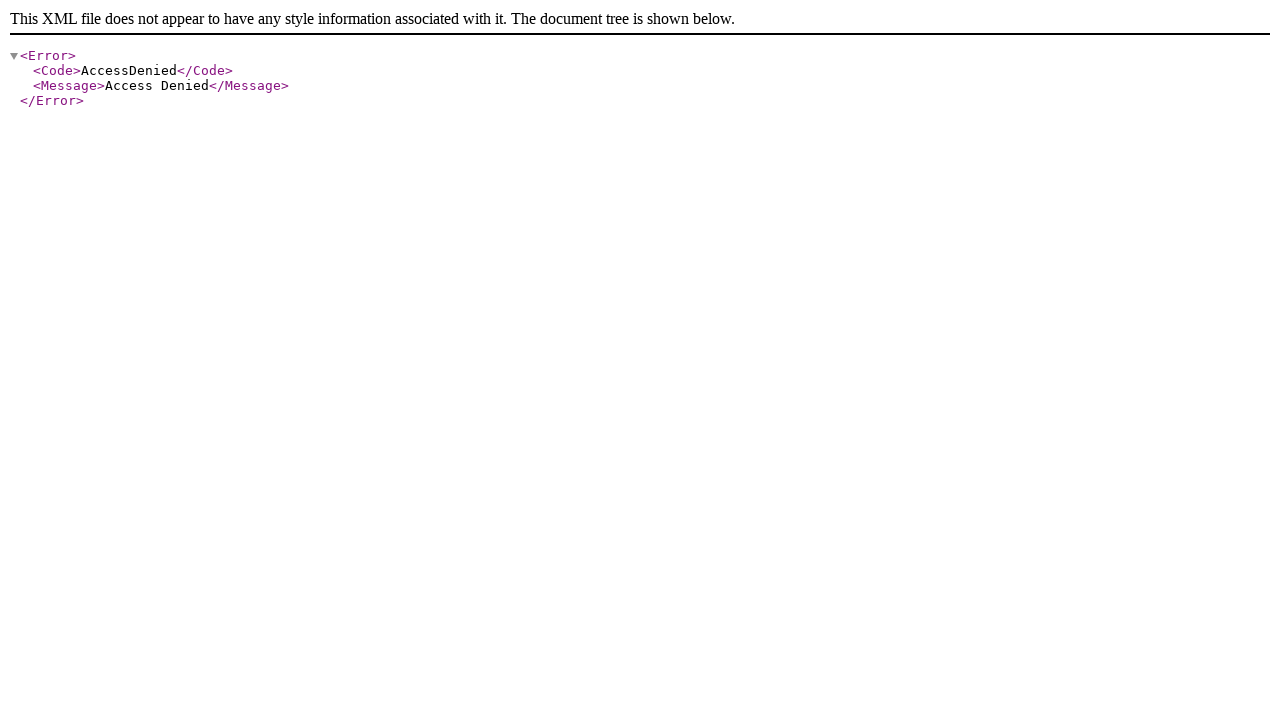